Tests waiting for an element to become visible by clicking a Start button and waiting for the finish element to appear

Starting URL: https://the-internet.herokuapp.com/dynamic_loading/1

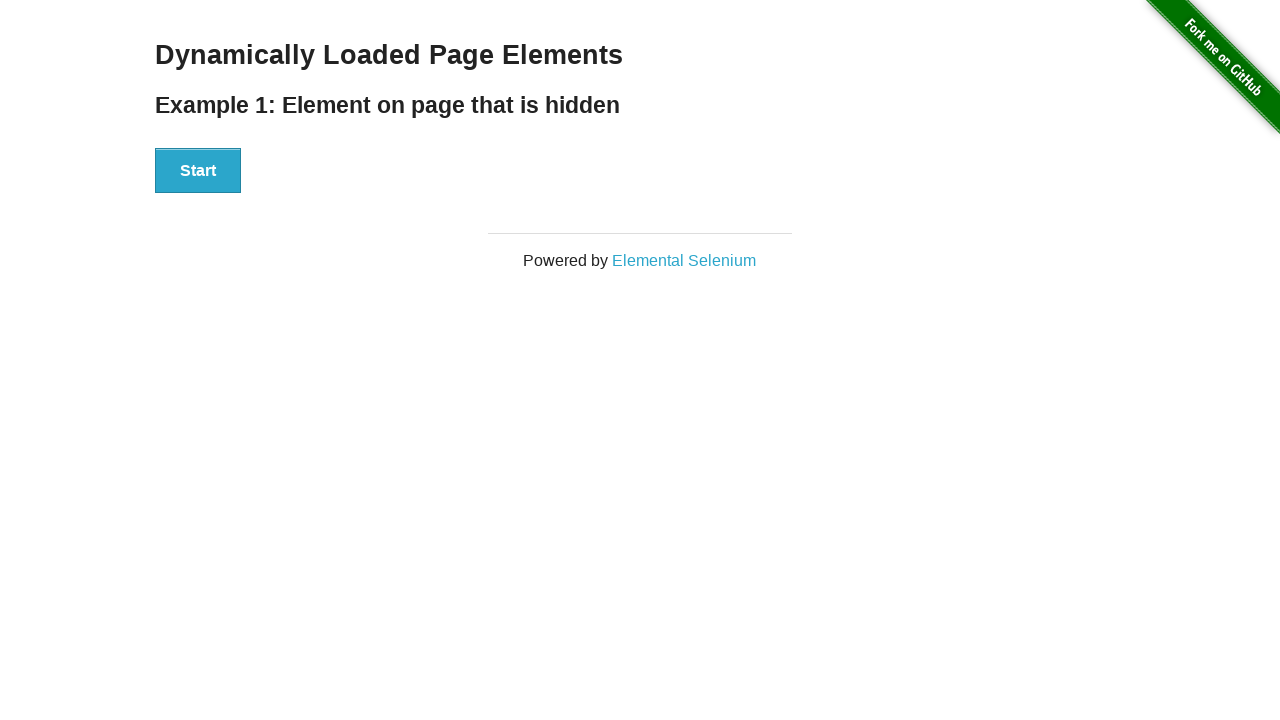

Clicked the Start button at (198, 171) on #start button
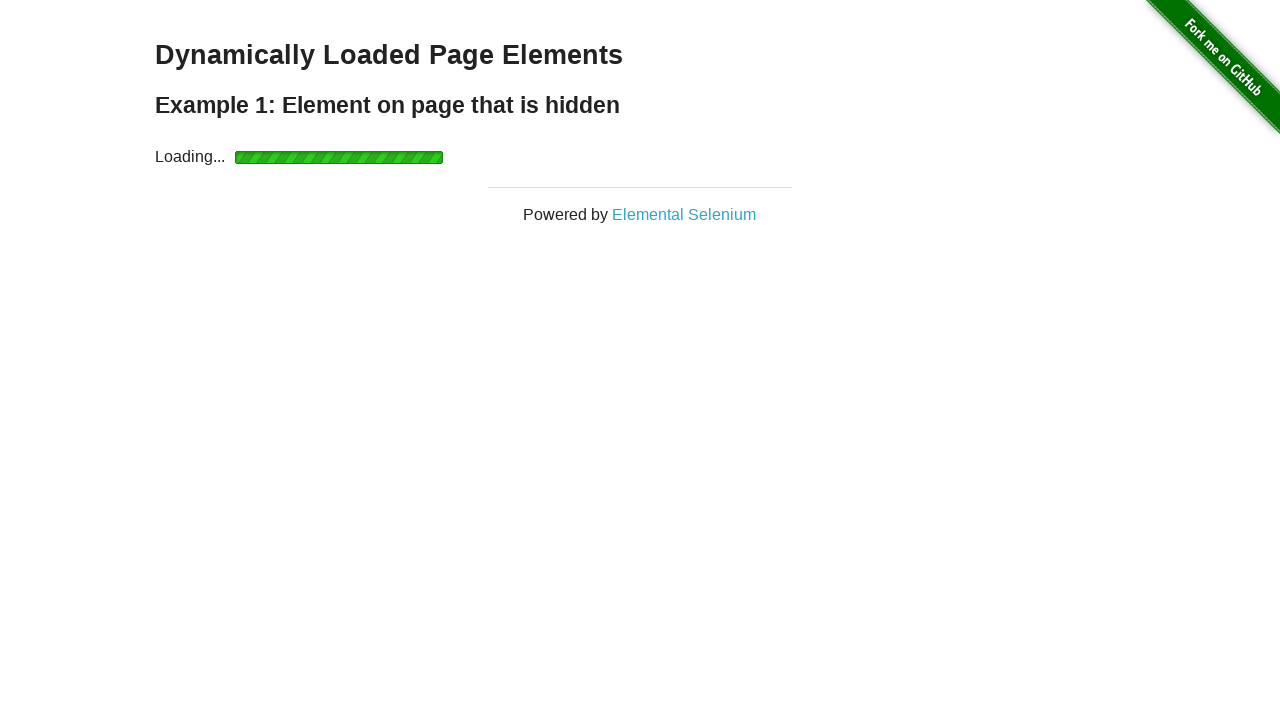

Finish element became visible after dynamic loading completed
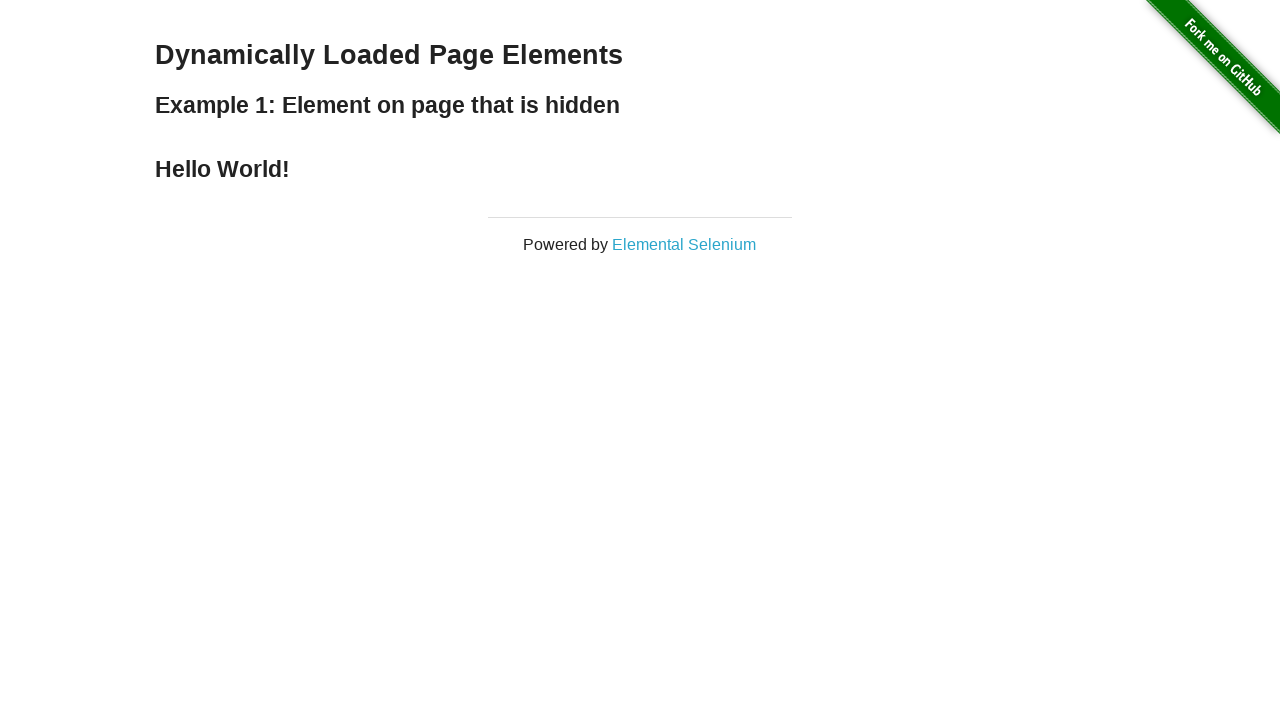

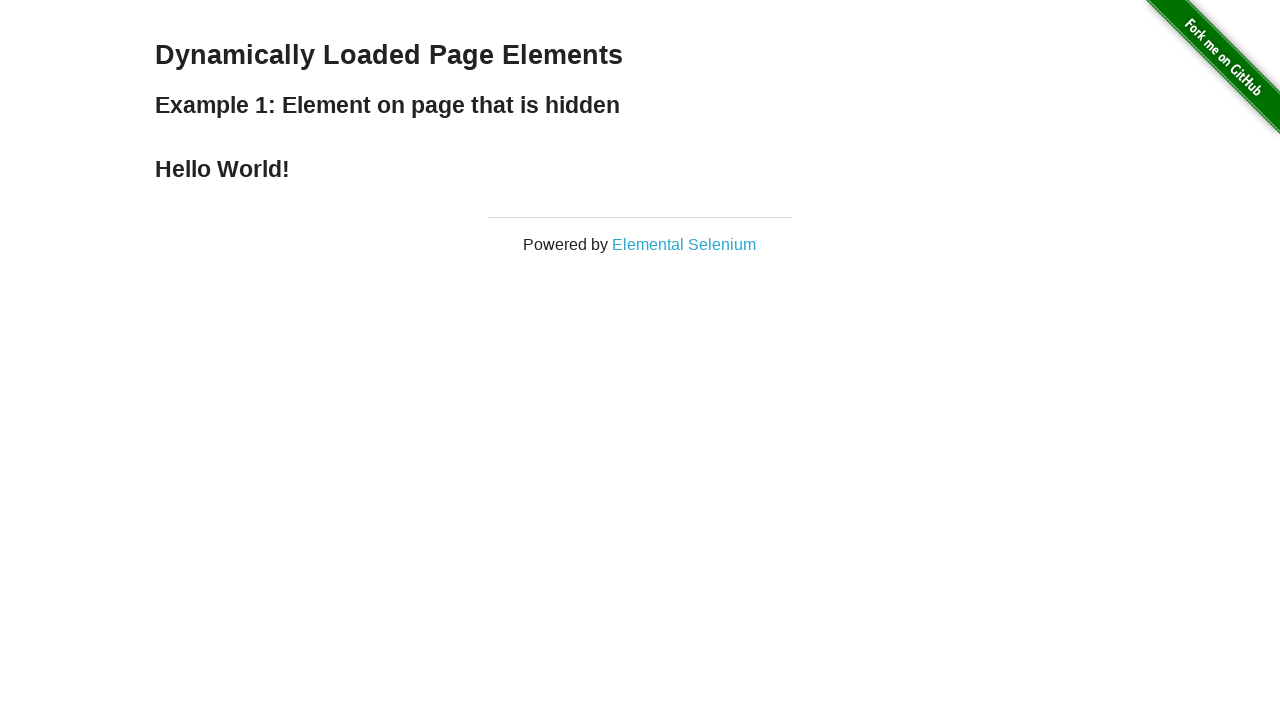